Tests a simple registration form by filling in email and password fields and submitting the form

Starting URL: https://rori4.github.io/selenium-practice/#/pages/practice/simple-registration

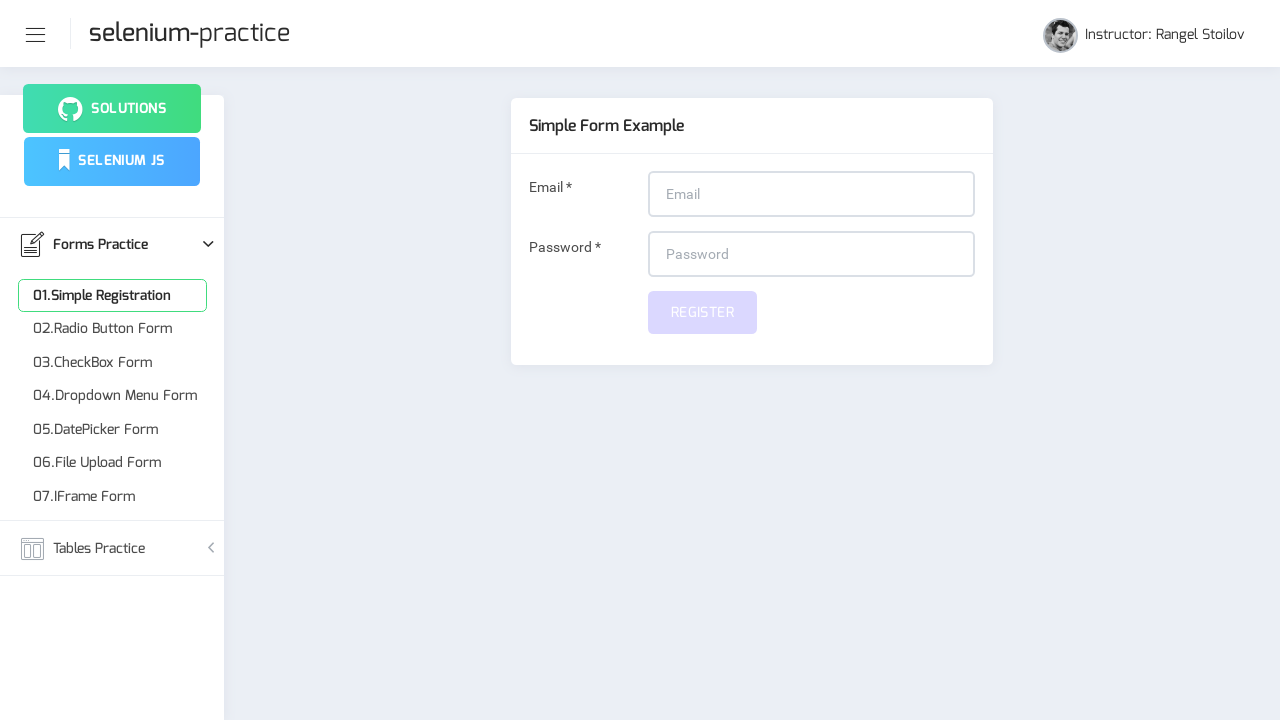

Filled email field with 'testuser456@gmail.com' on input[name='email']
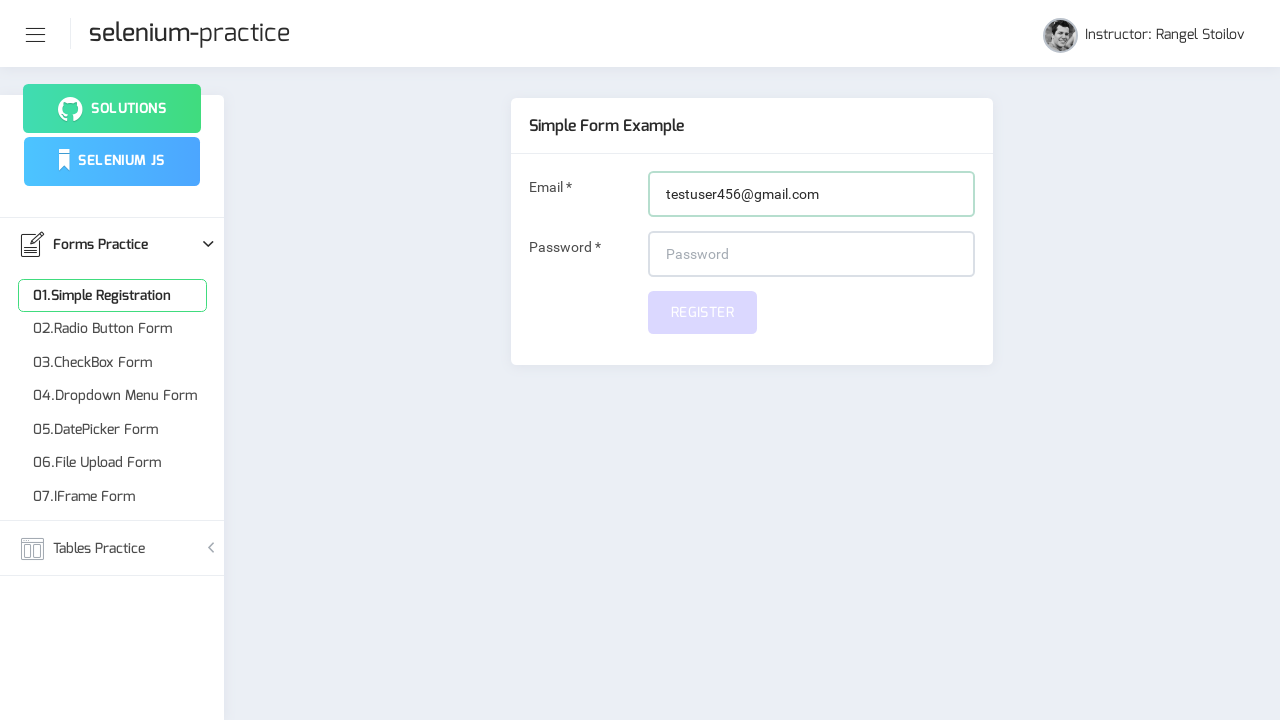

Filled password field with 'Test123!' on #password
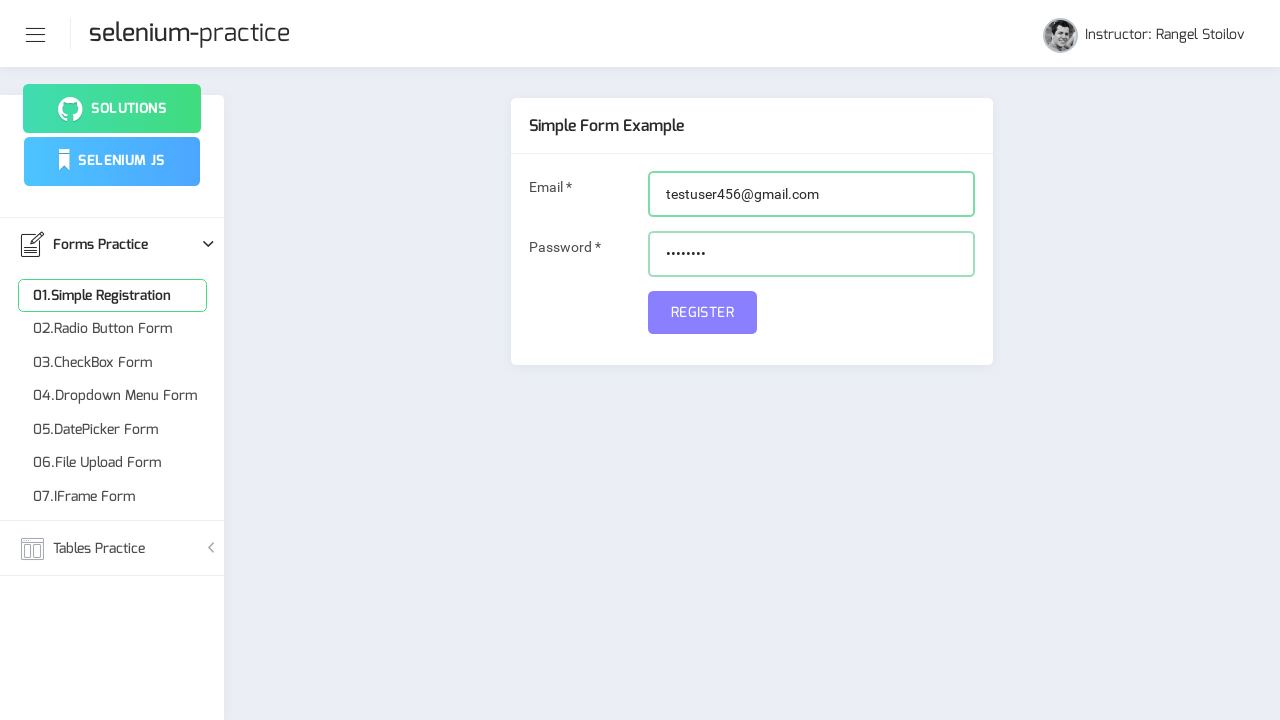

Clicked submit button to complete registration at (702, 312) on button[name='submit']
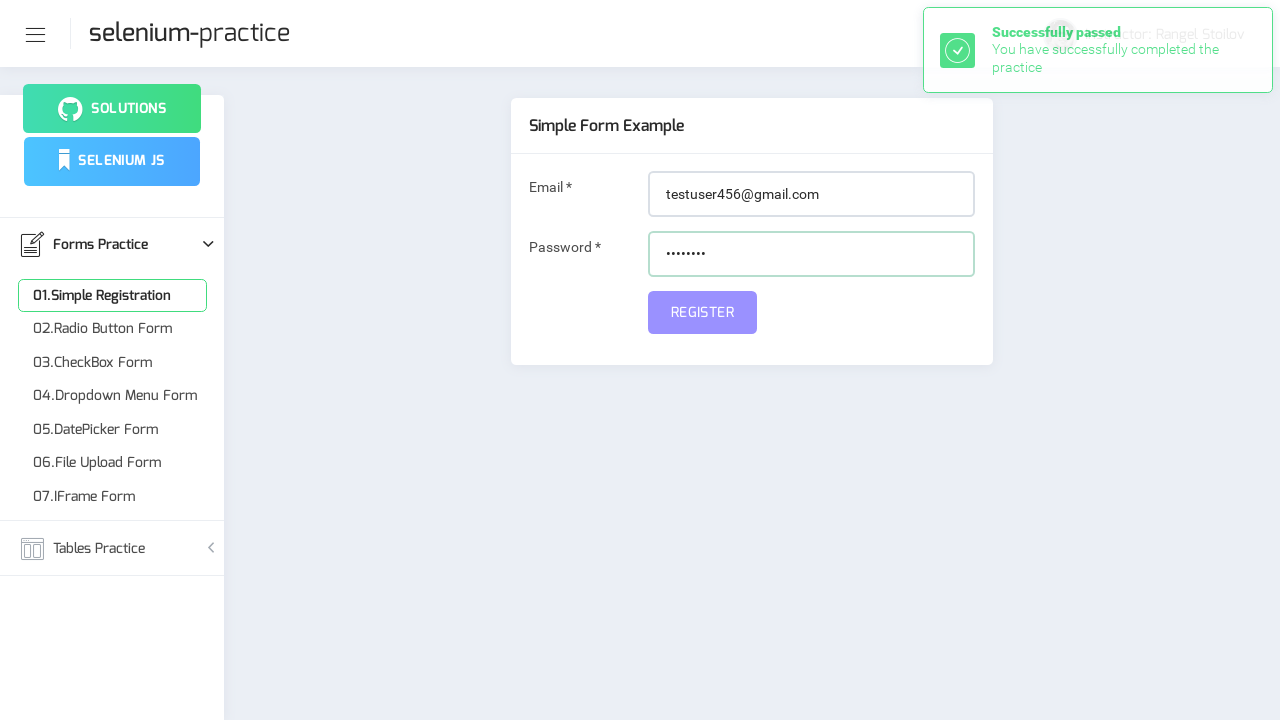

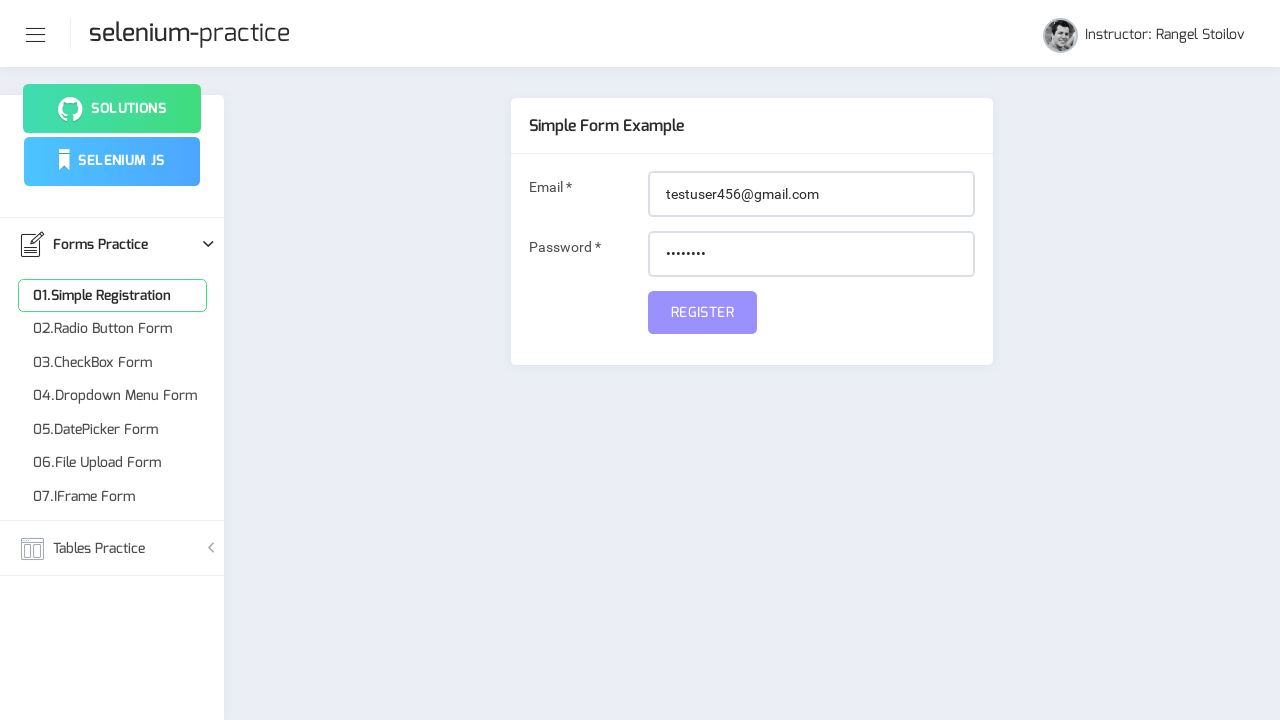